Tests prompt JavaScript alert by clicking the button, entering a custom message into the prompt, and accepting it.

Starting URL: https://v1.training-support.net/selenium/javascript-alerts

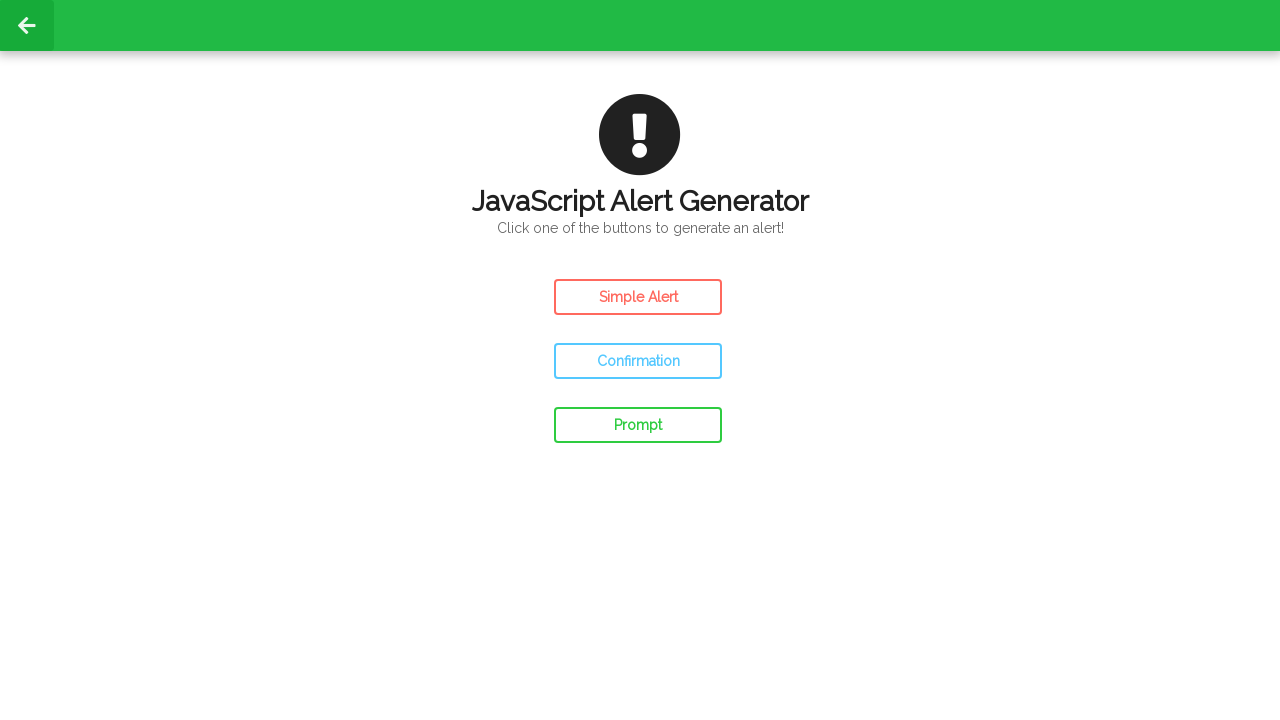

Set up dialog handler to accept prompt with custom message
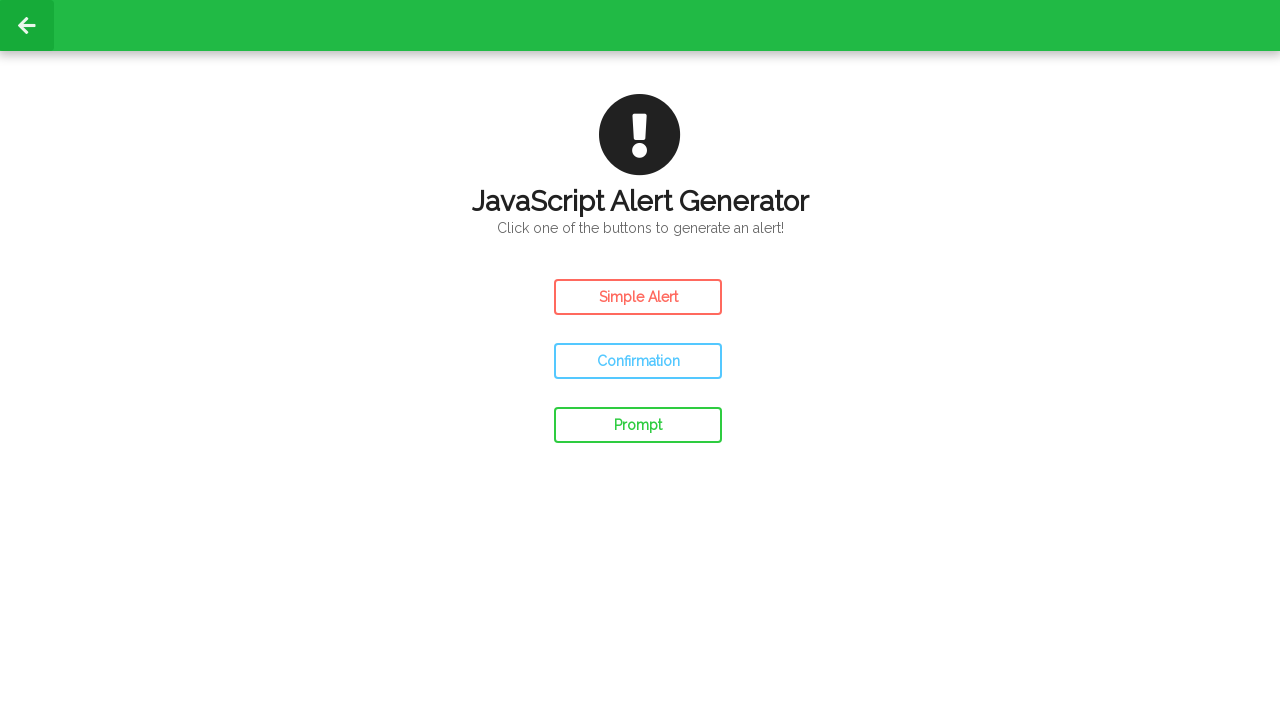

Clicked the Prompt Alert button at (638, 425) on #prompt
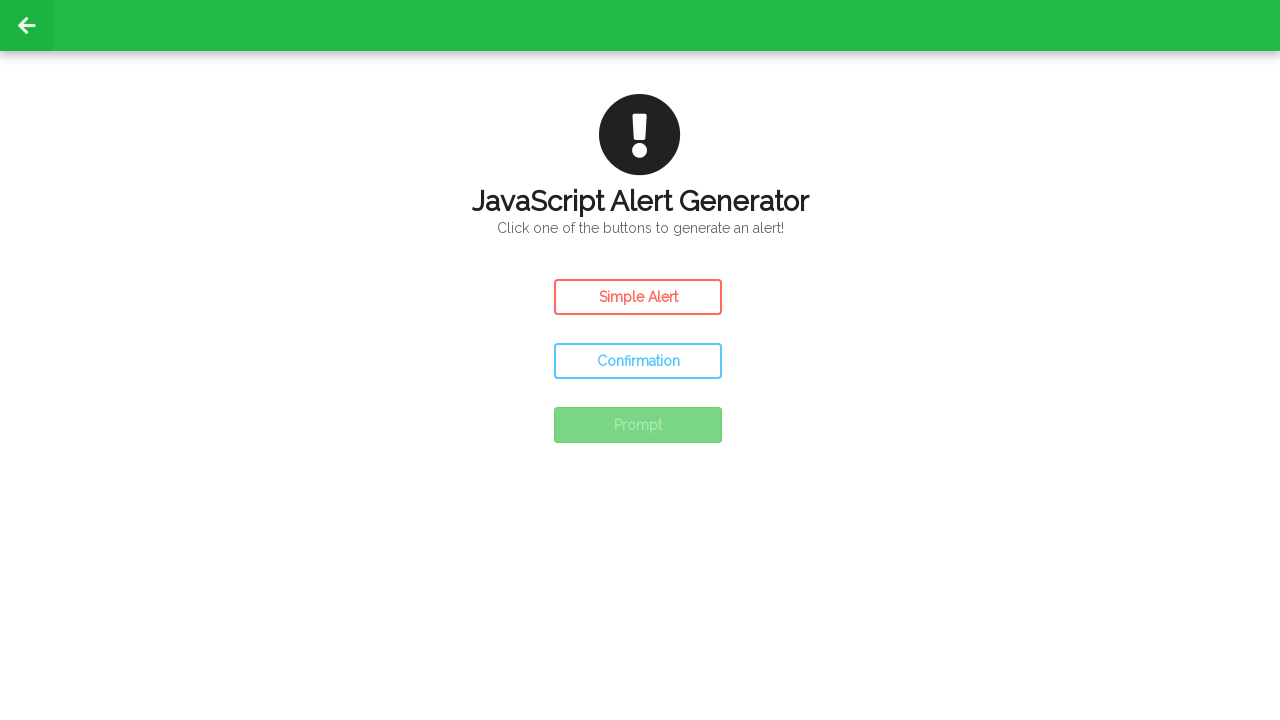

Waited for prompt alert to be processed
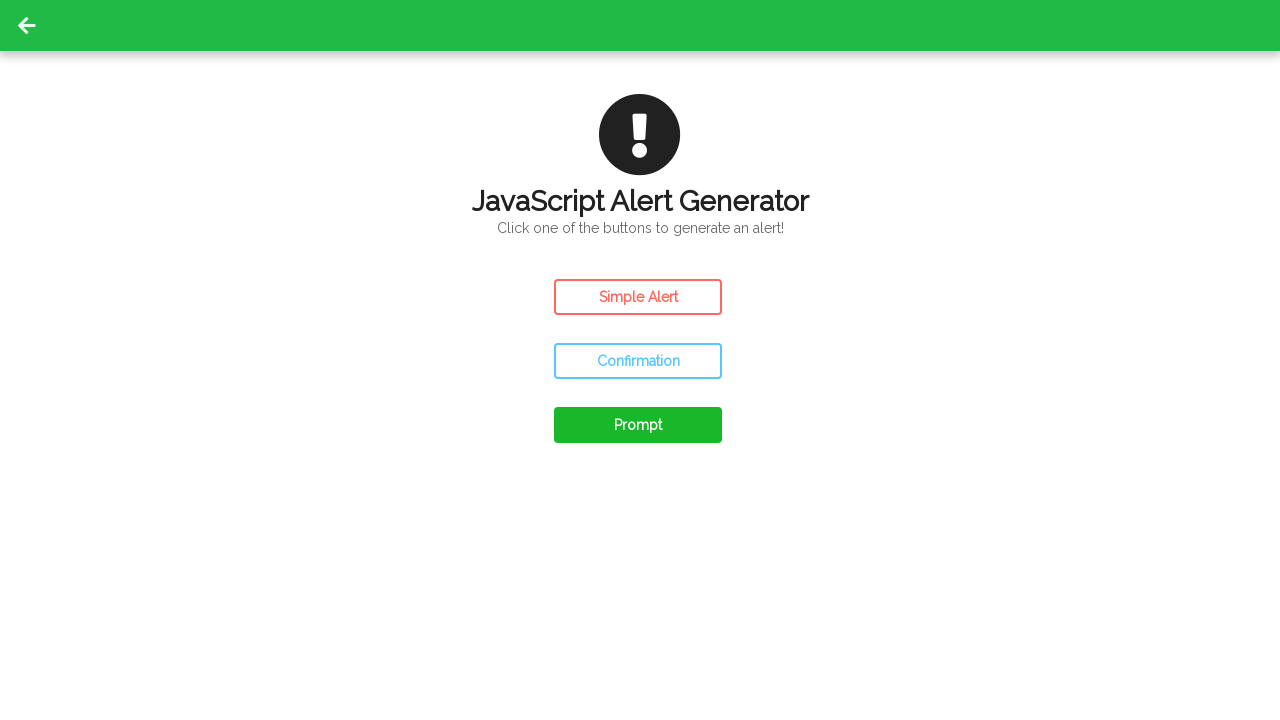

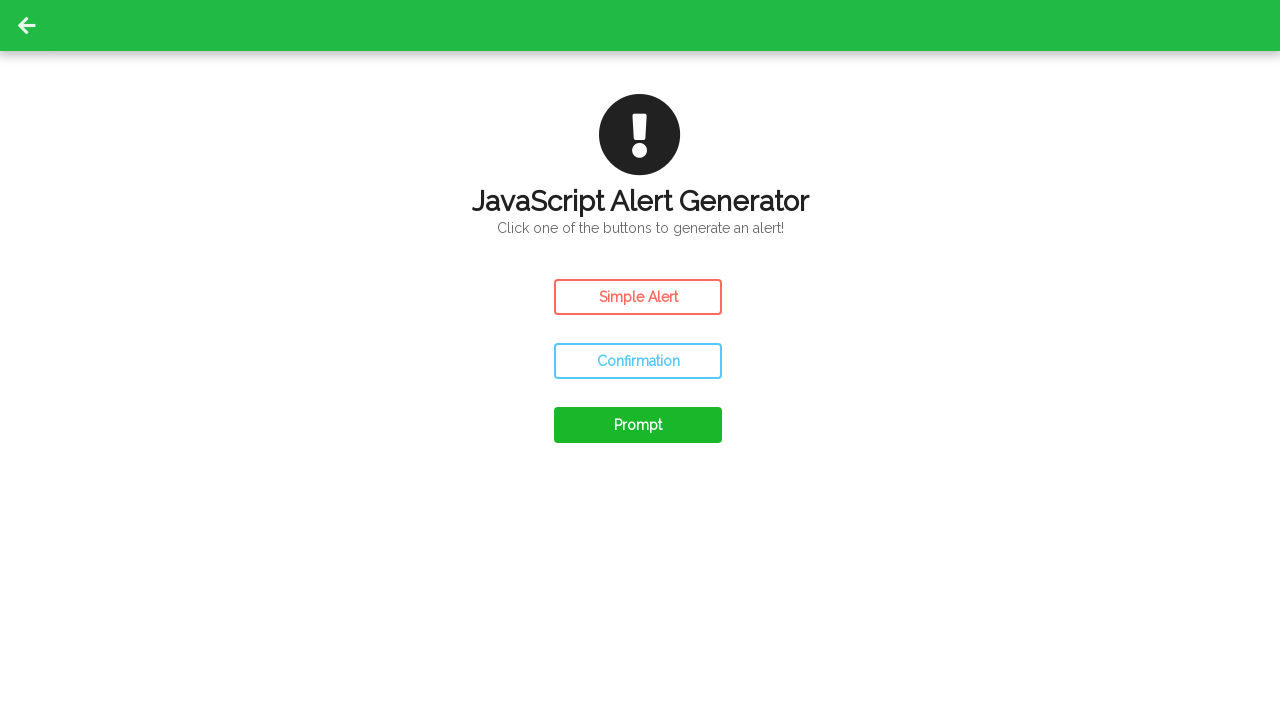